Tests alert handling with OK and Cancel buttons by triggering an alert and dismissing it

Starting URL: https://demo.automationtesting.in/Alerts.html

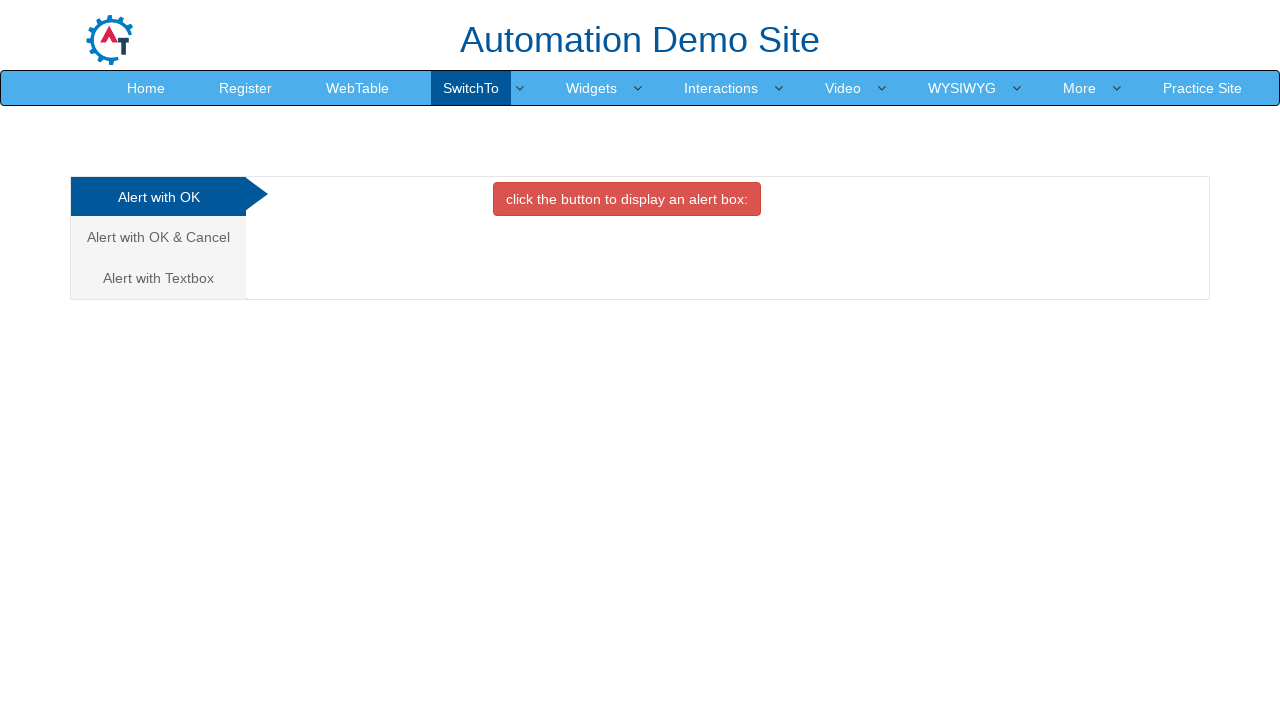

Clicked on the Cancel alert tab at (158, 237) on xpath=//a[contains(@href,'Cancel')]
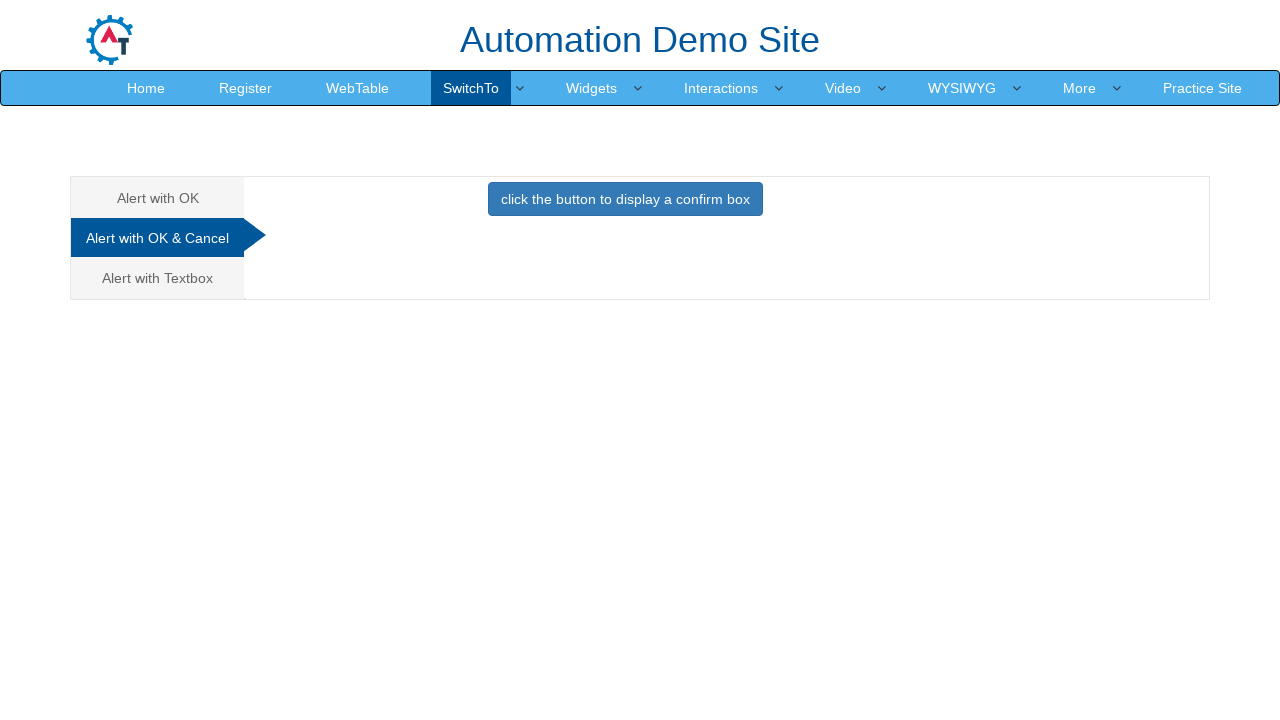

Clicked button to trigger alert at (625, 199) on xpath=//button[contains(@class,'btn-primary')]
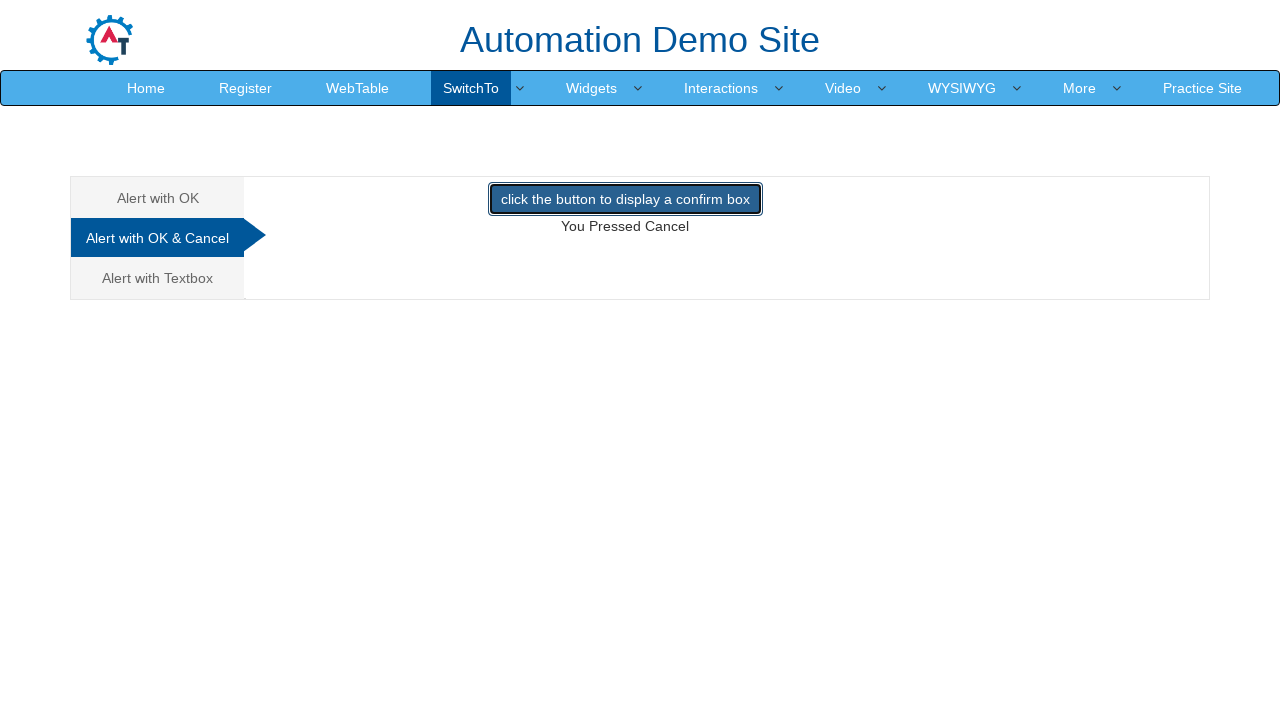

Set up dialog handler to dismiss alerts
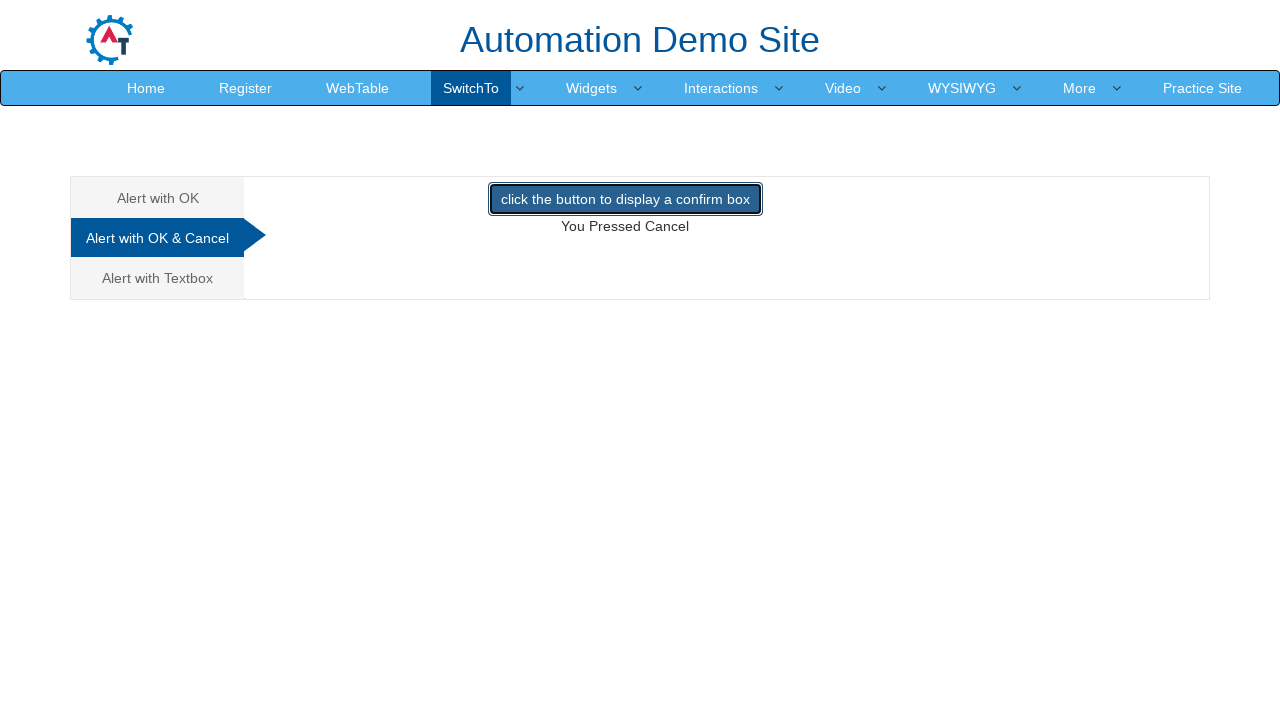

Clicked button to trigger and dismiss alert with Cancel at (625, 199) on xpath=//button[contains(@class,'btn-primary')]
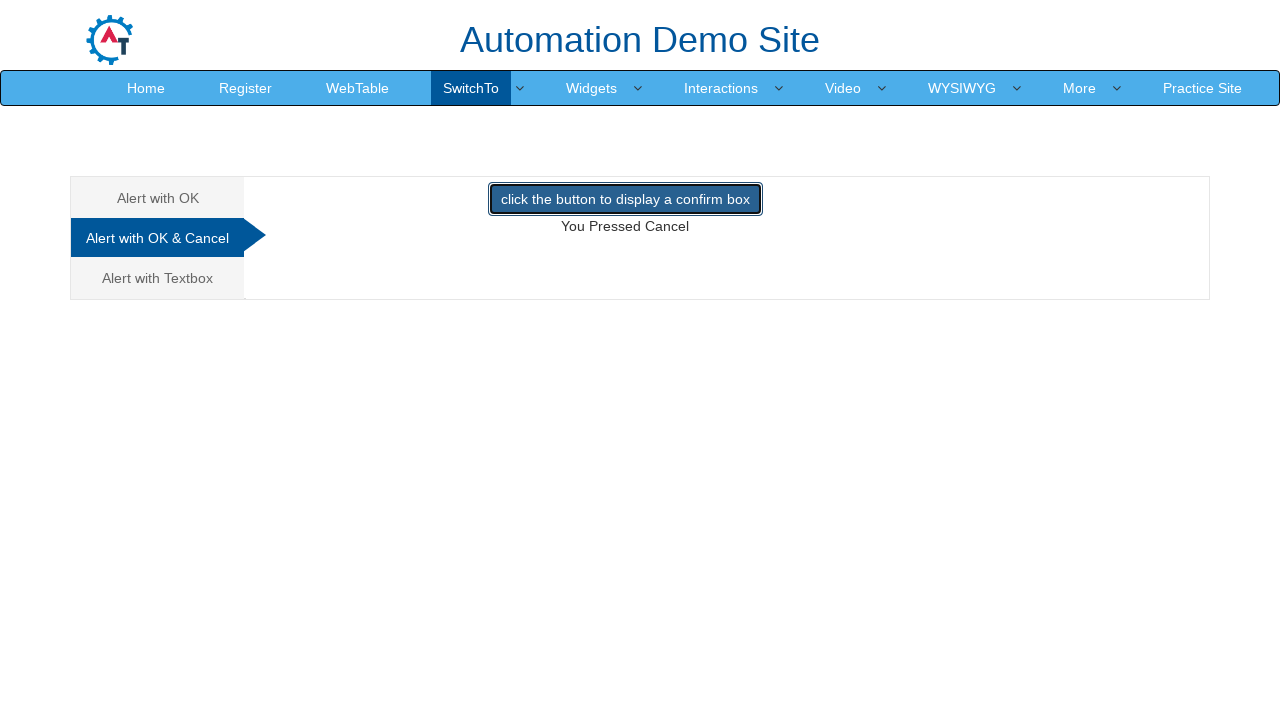

Verified result message element is displayed
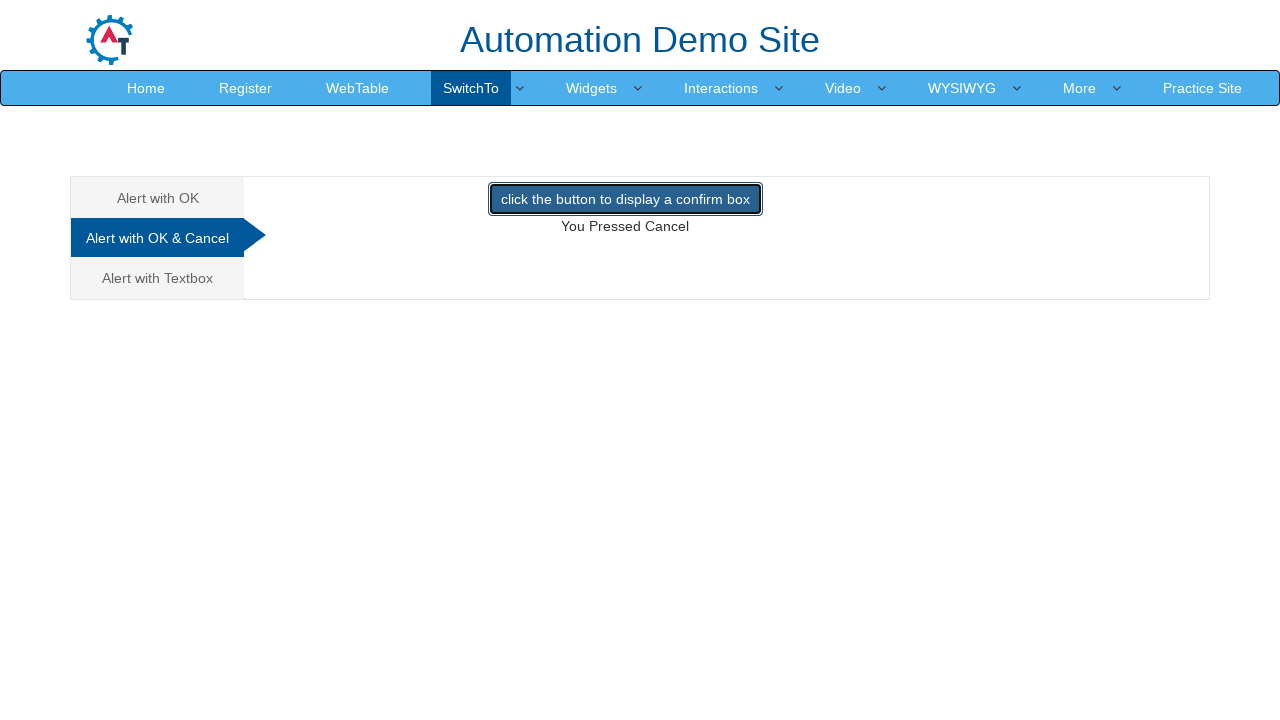

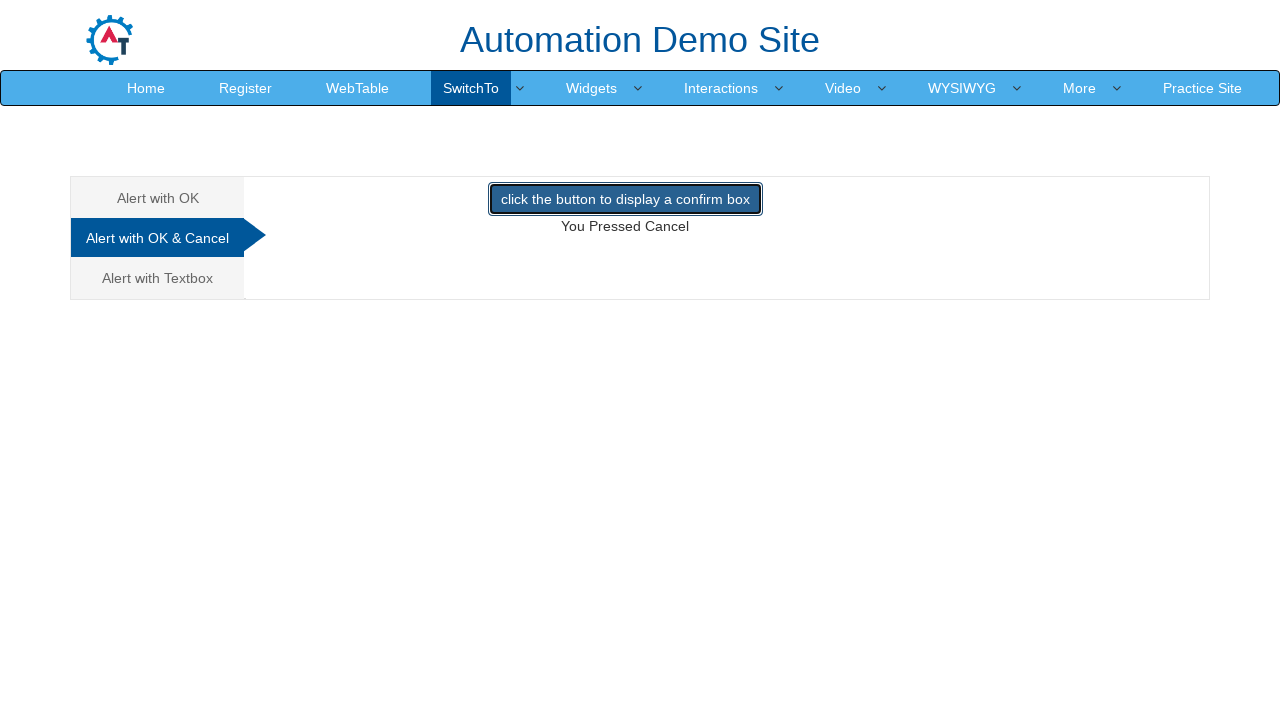